Performs a drag and drop operation on jQuery UI demo page, dragging a white rectangular box into a yellow rectangular box within an iframe

Starting URL: https://jqueryui.com/droppable/

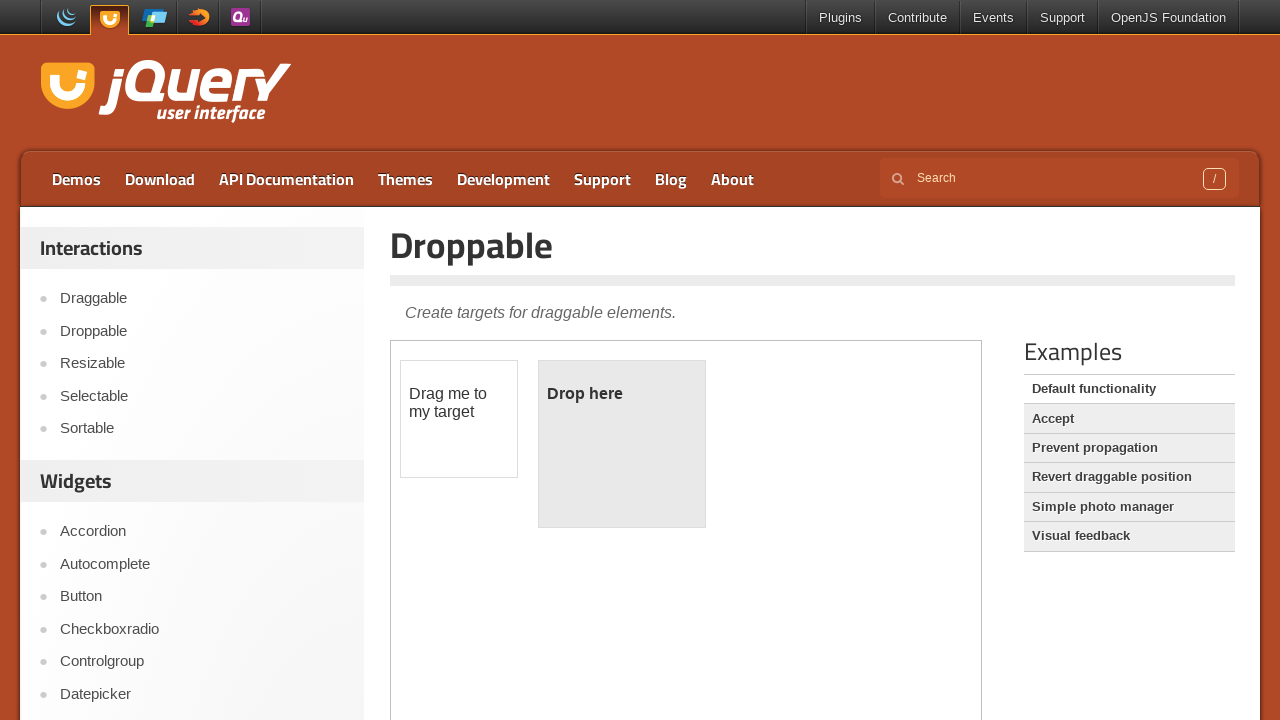

Located the demo iframe containing drag and drop elements
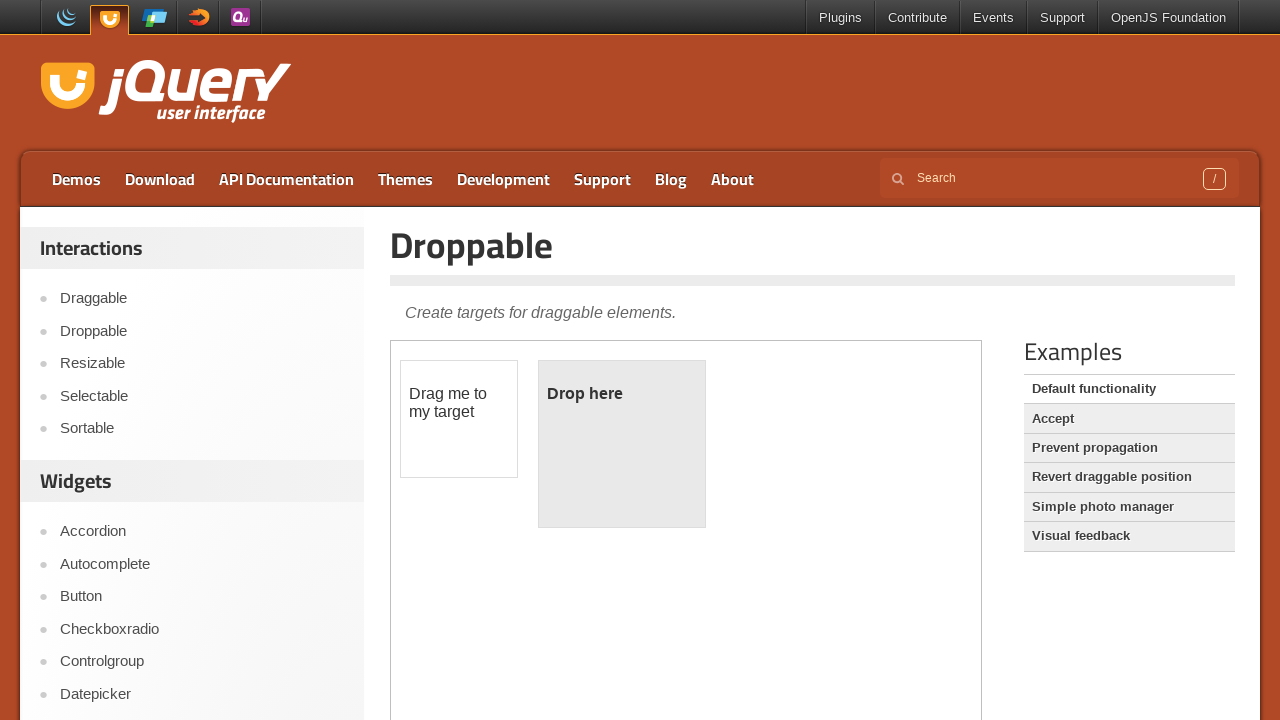

Located the draggable white rectangular box element
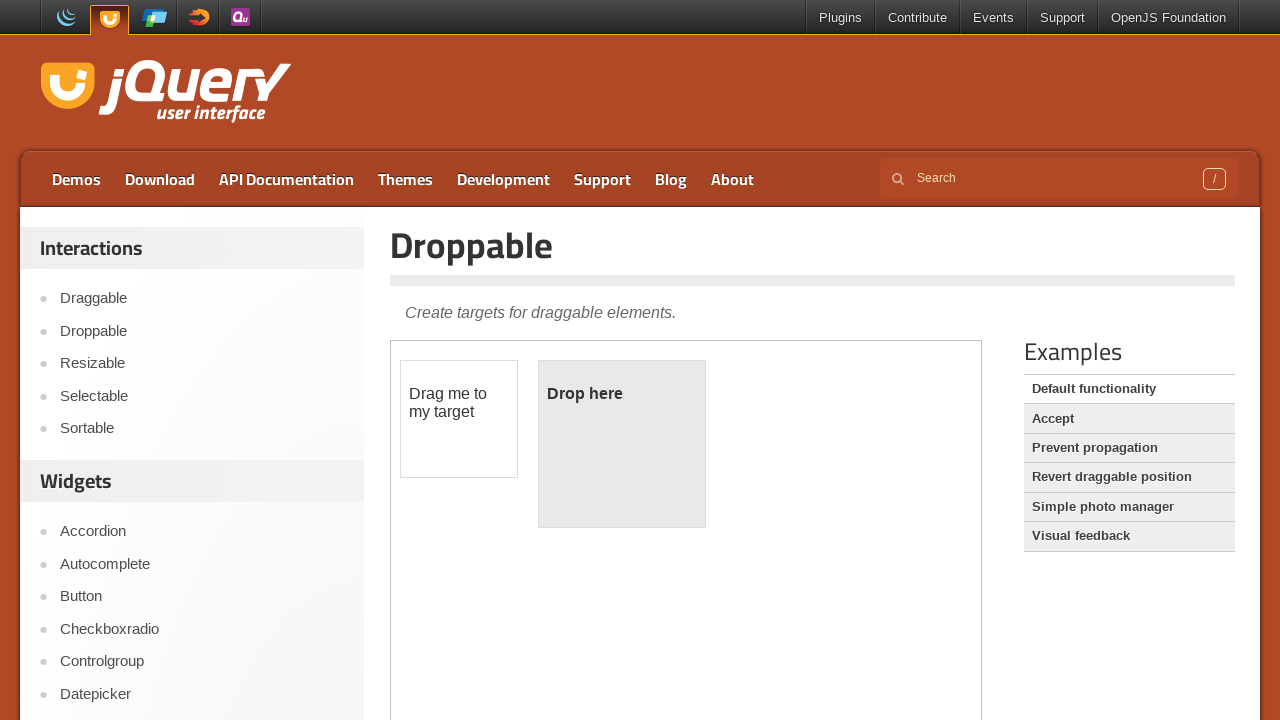

Located the droppable yellow rectangular box element
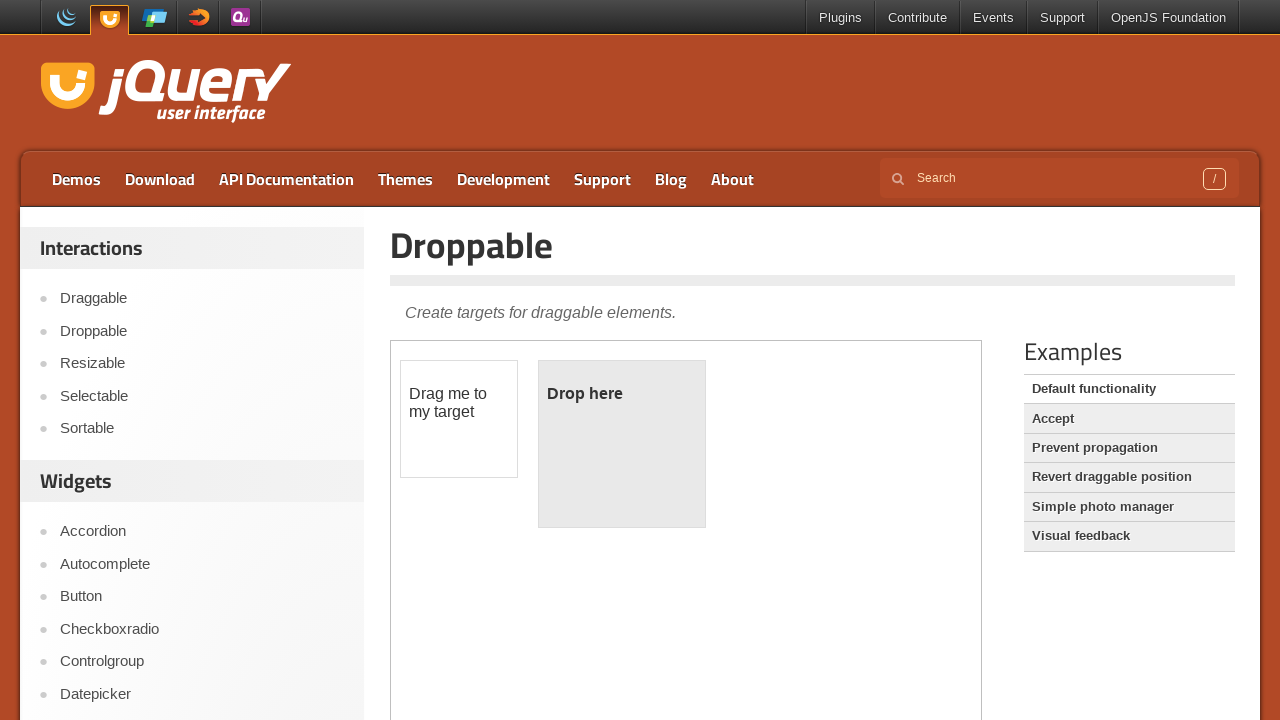

Completed drag and drop operation - dragged white box into yellow box at (622, 444)
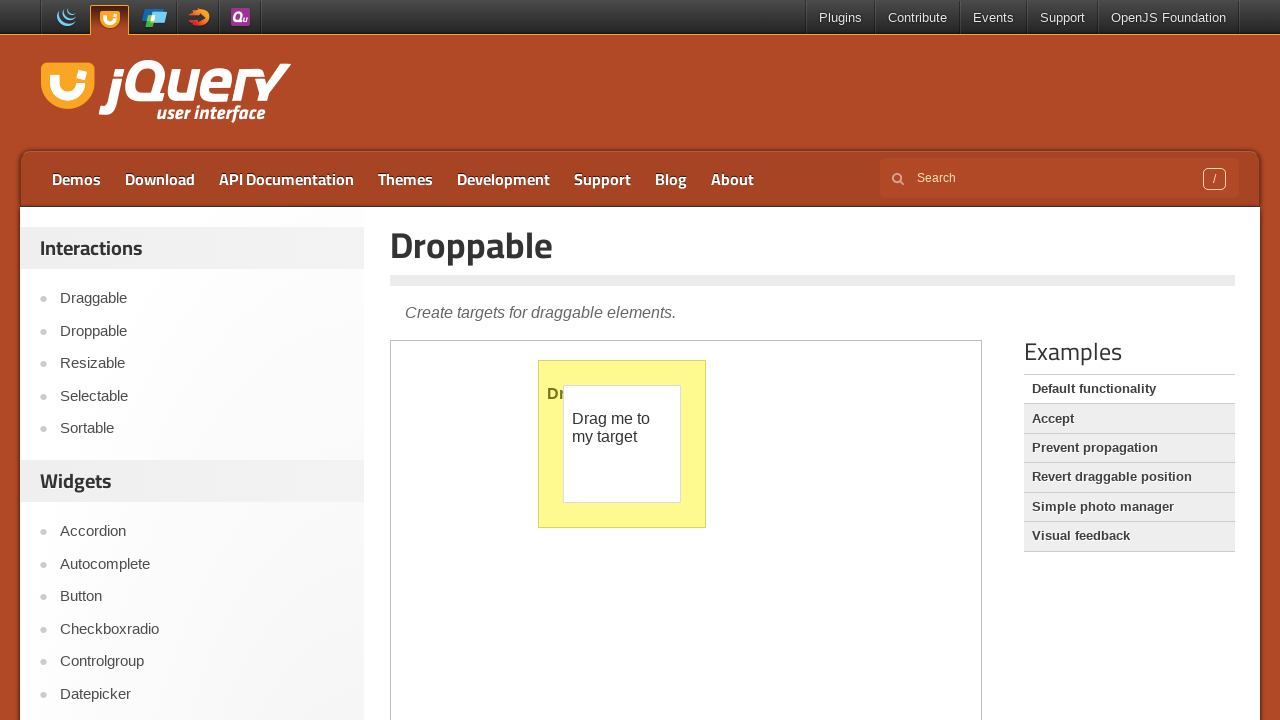

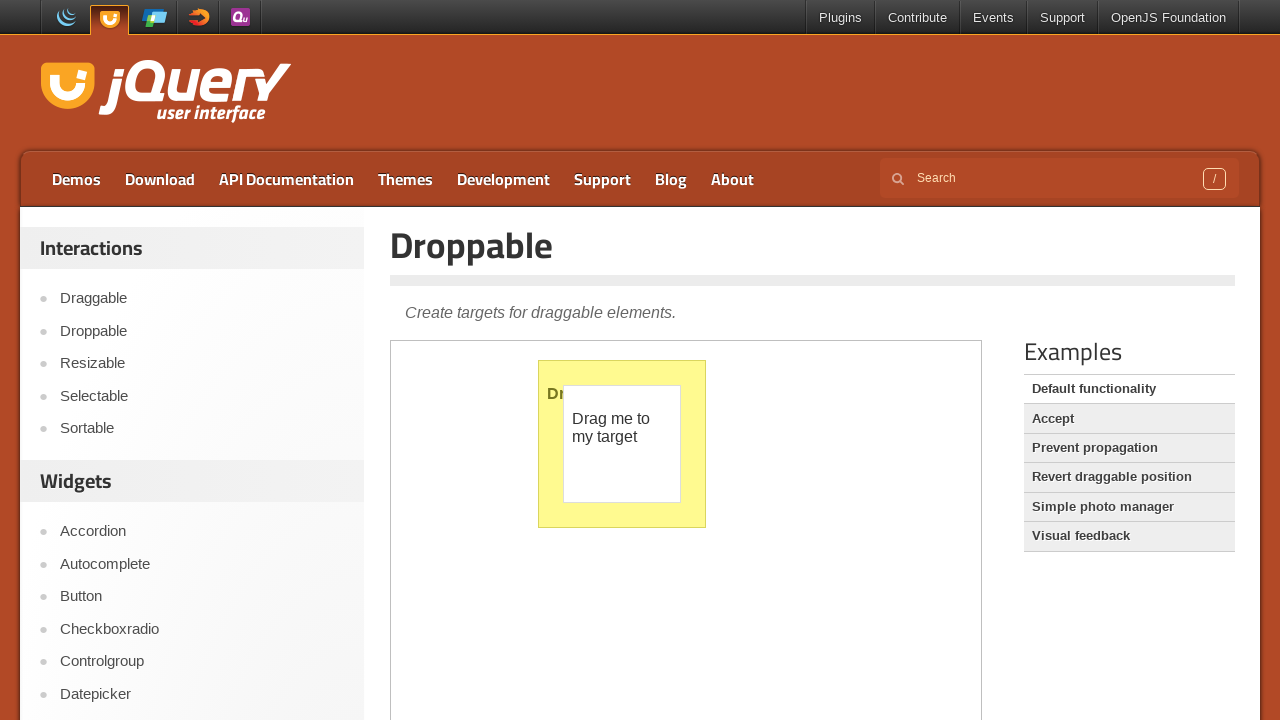